Tests product search functionality by searching for "phone" and verifying that products are found in the results

Starting URL: https://www.testotomasyonu.com

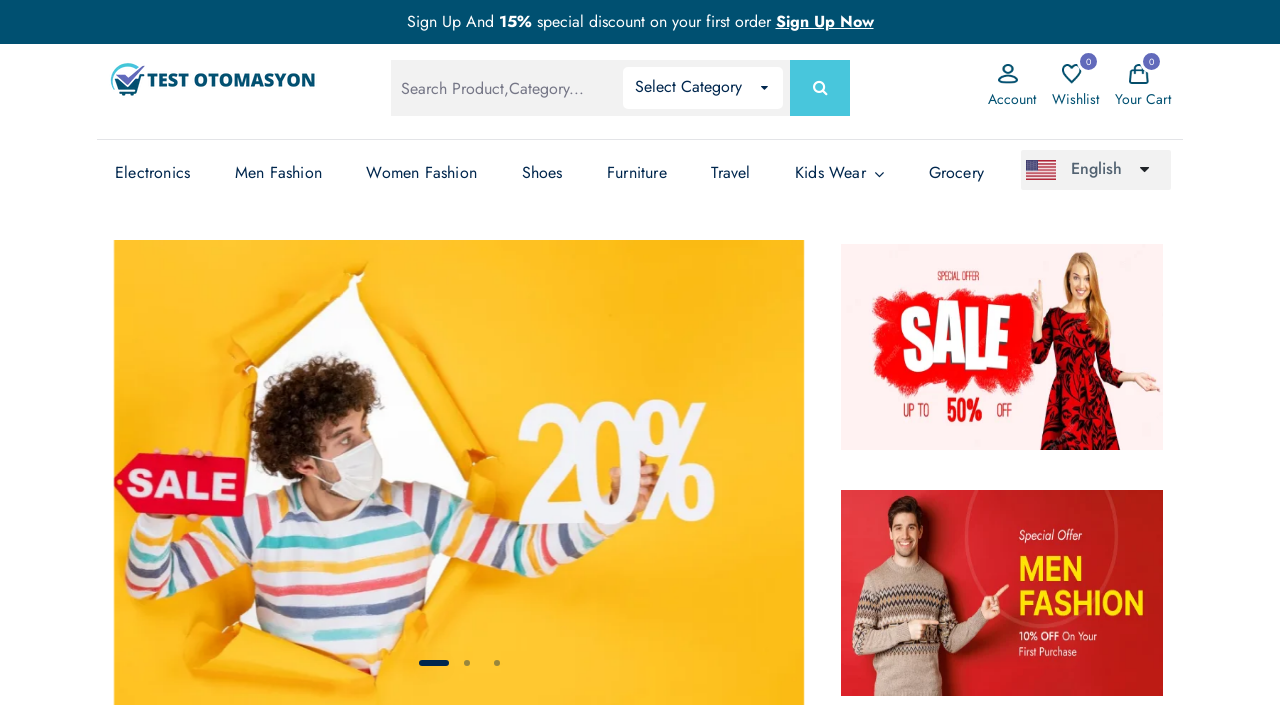

Filled search input with 'phone' on input.search-input
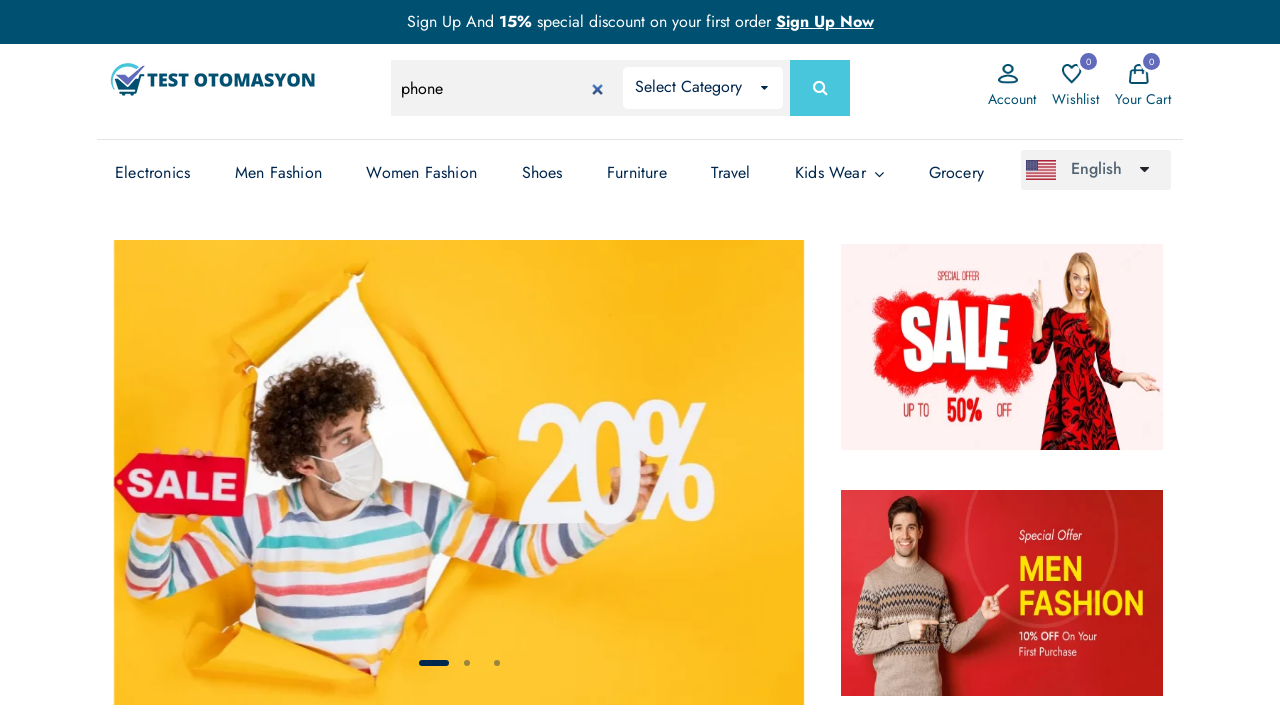

Pressed Enter to submit search for 'phone' on input.search-input
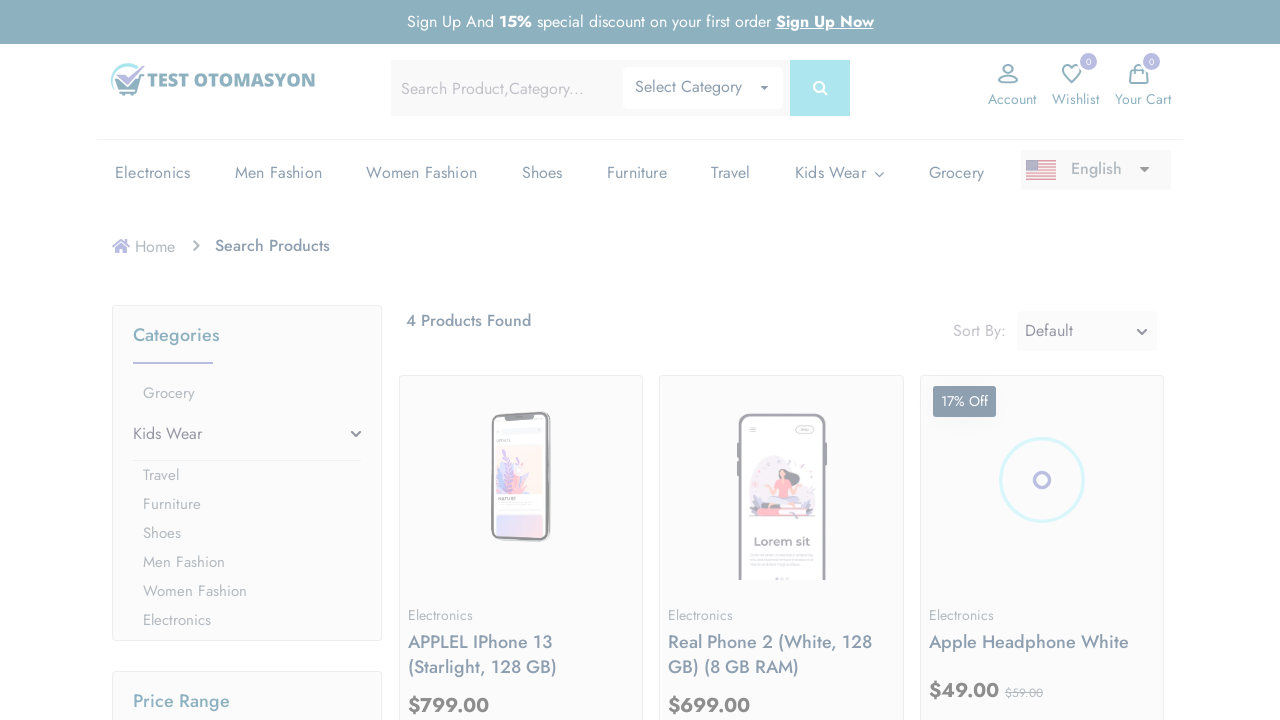

Search results page loaded with product images
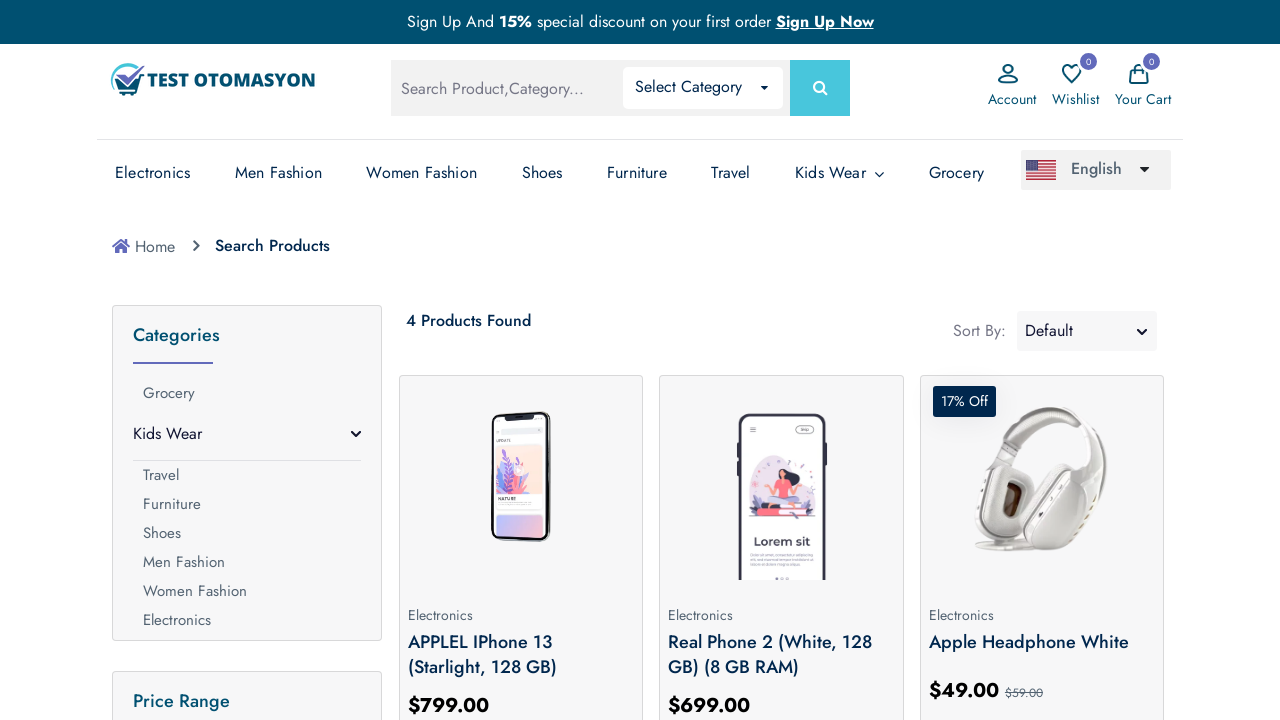

Retrieved all product elements from search results
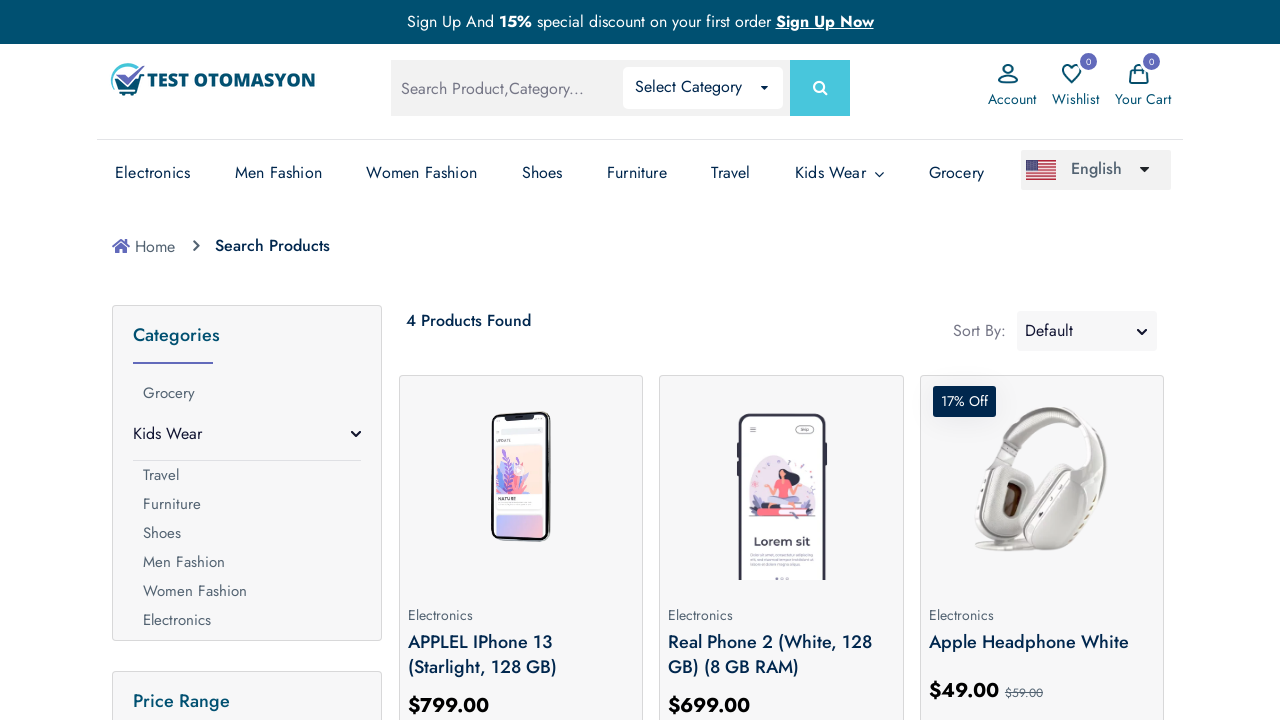

Verified that products were found in search results
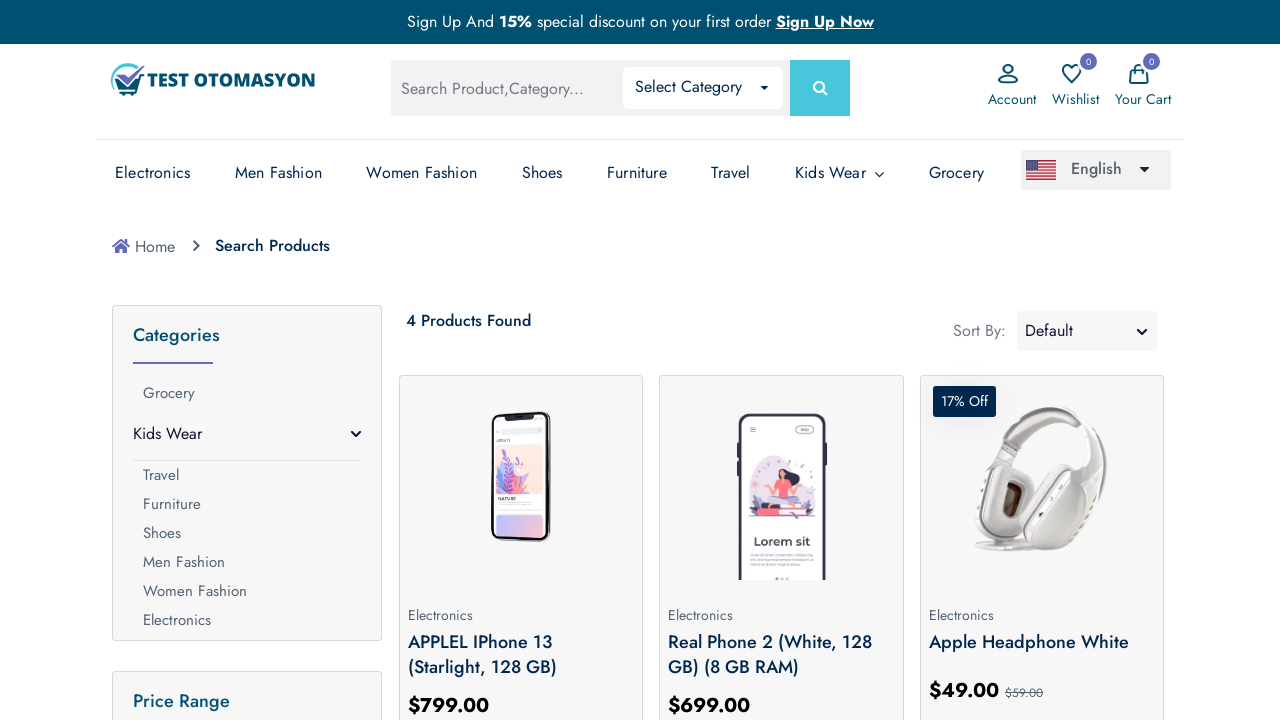

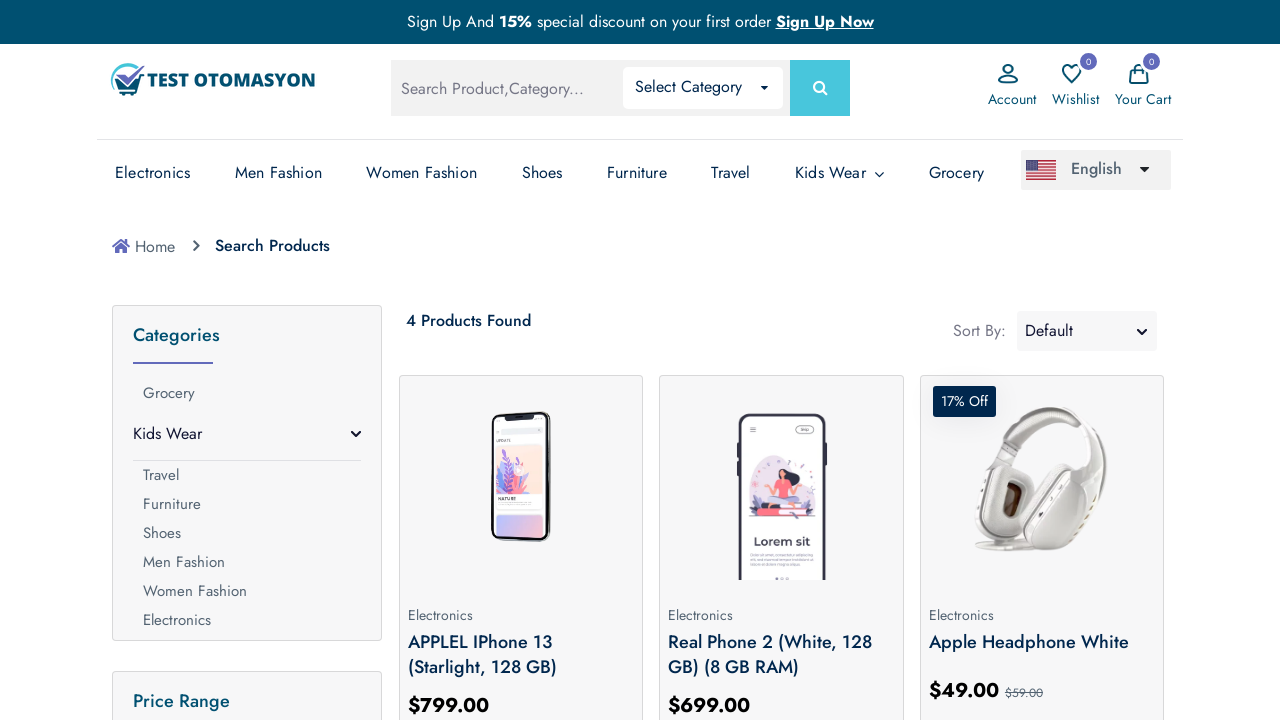